Tests browser session by navigating to Tesla's website and verifying the page title loads correctly

Starting URL: https://tesla.com

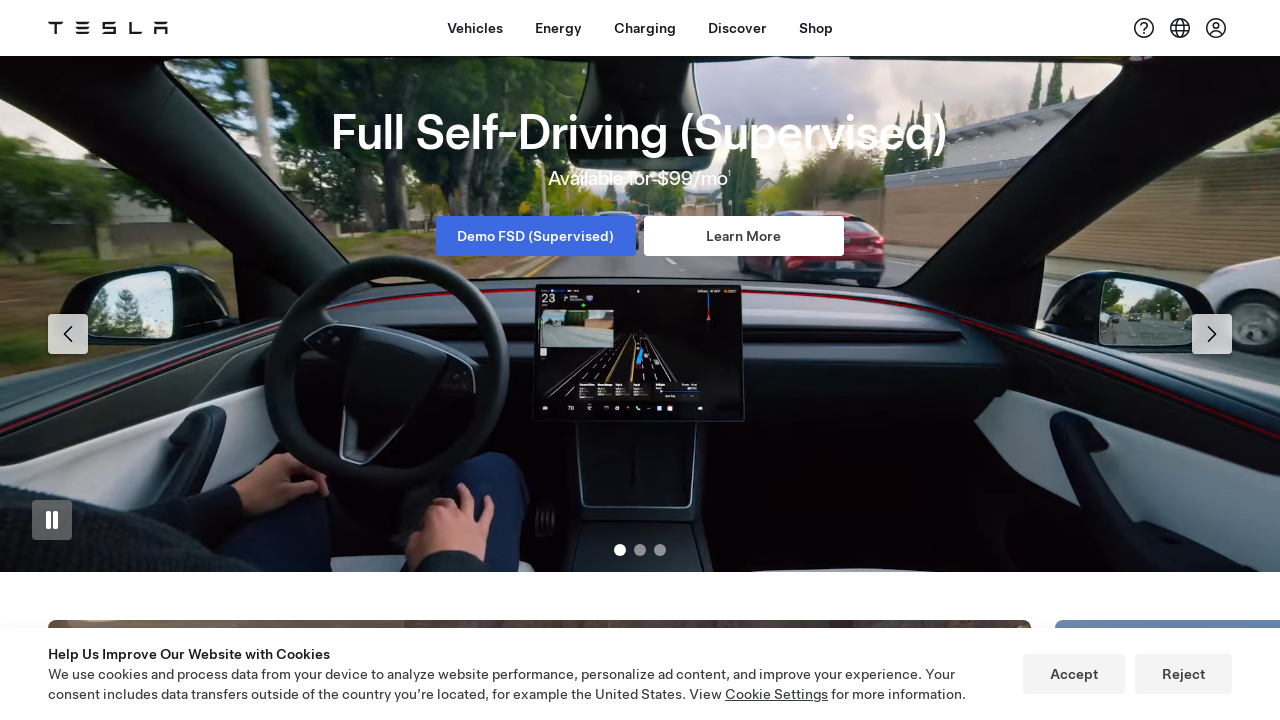

Waited for page to reach domcontentloaded state
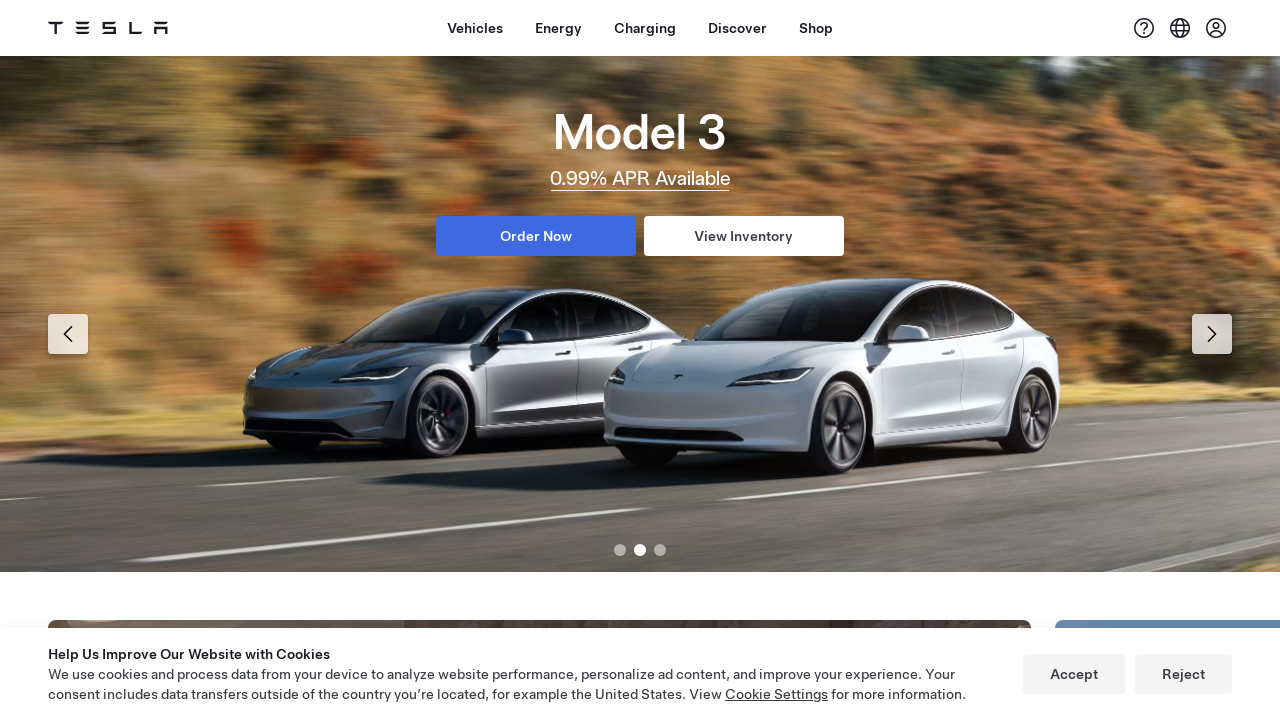

Verified page title is 'Electric Cars, Solar & Clean Energy | Tesla'
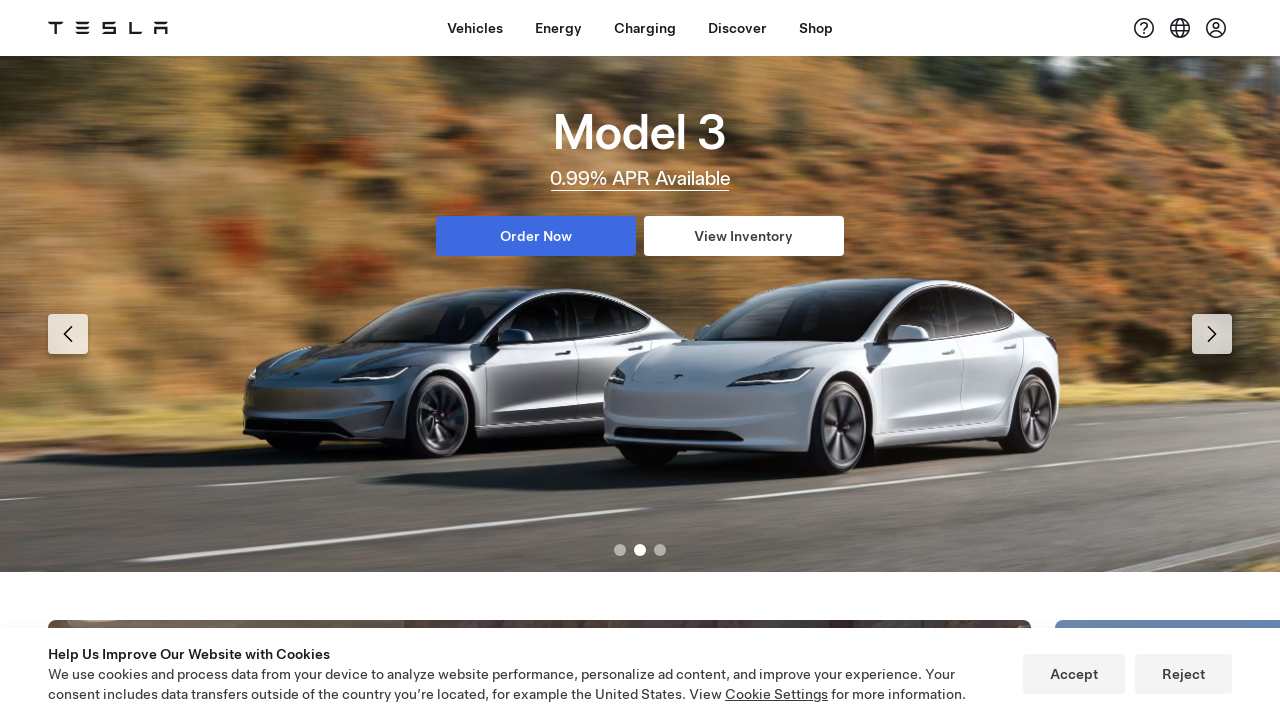

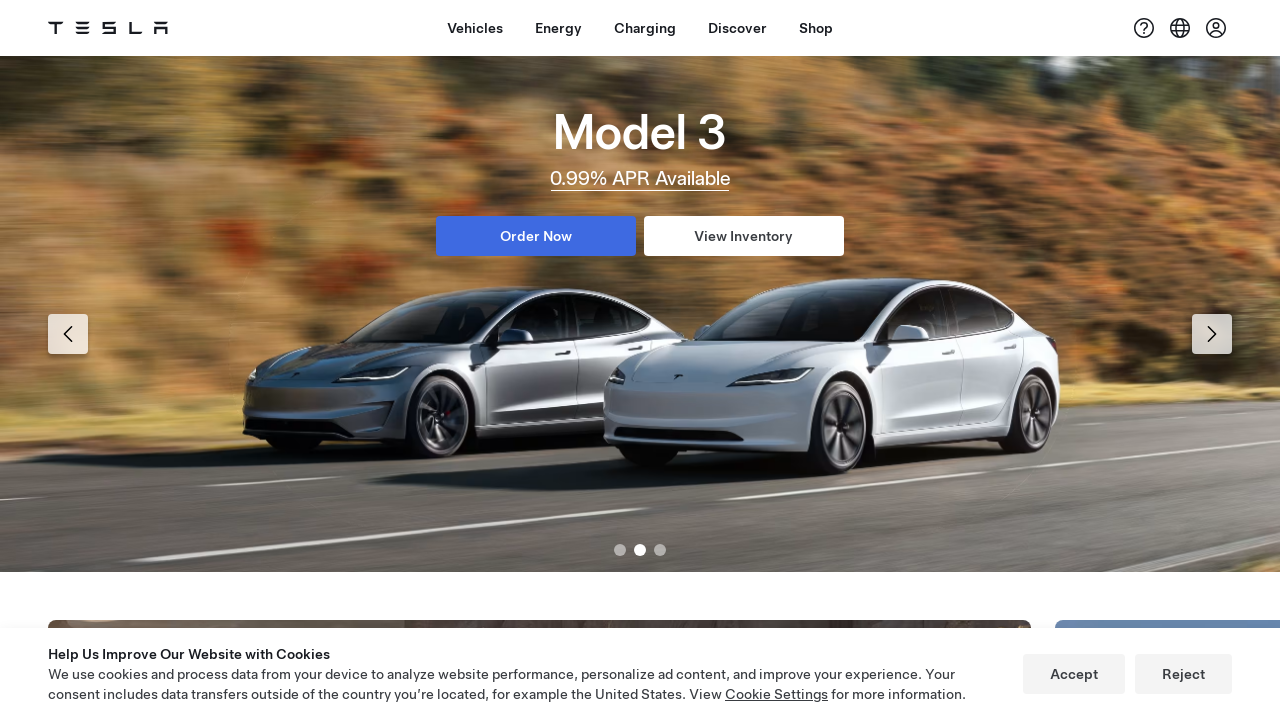